Navigates to a Selenium test page and clicks buttons to trigger console log and console error events

Starting URL: https://www.selenium.dev/selenium/web/bidi/logEntryAdded.html

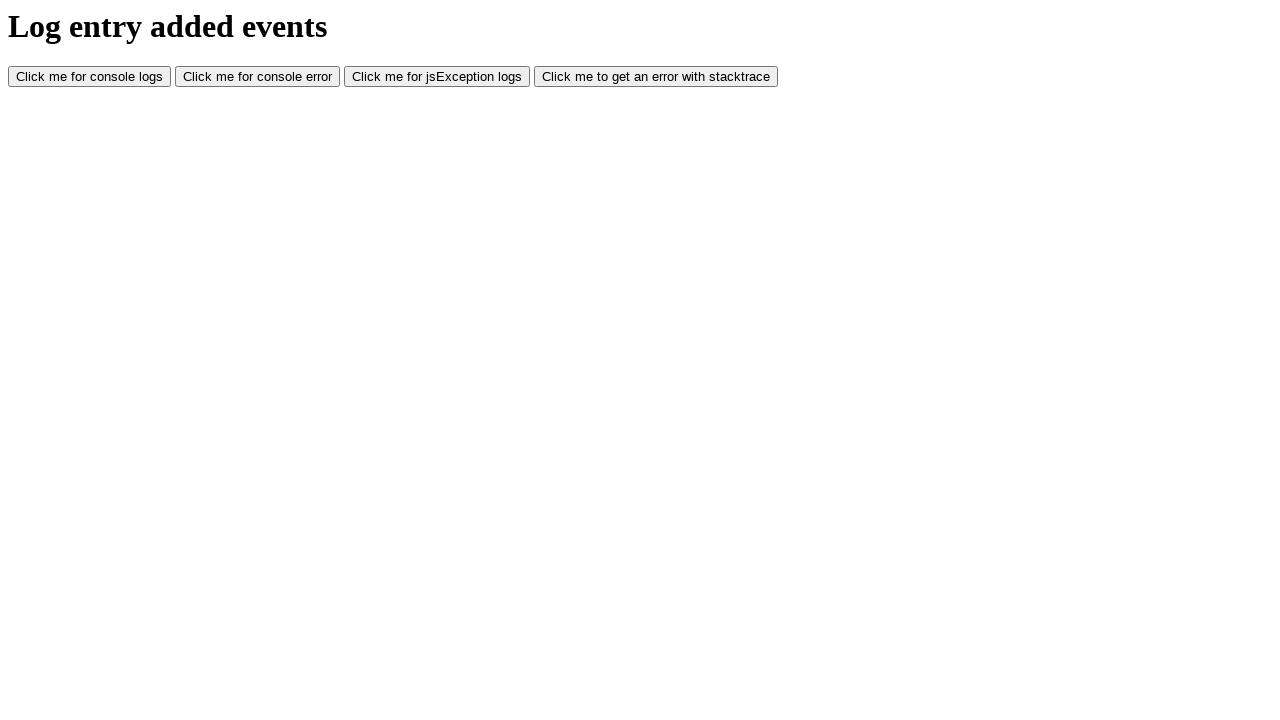

Navigated to Selenium BiDi log entry test page
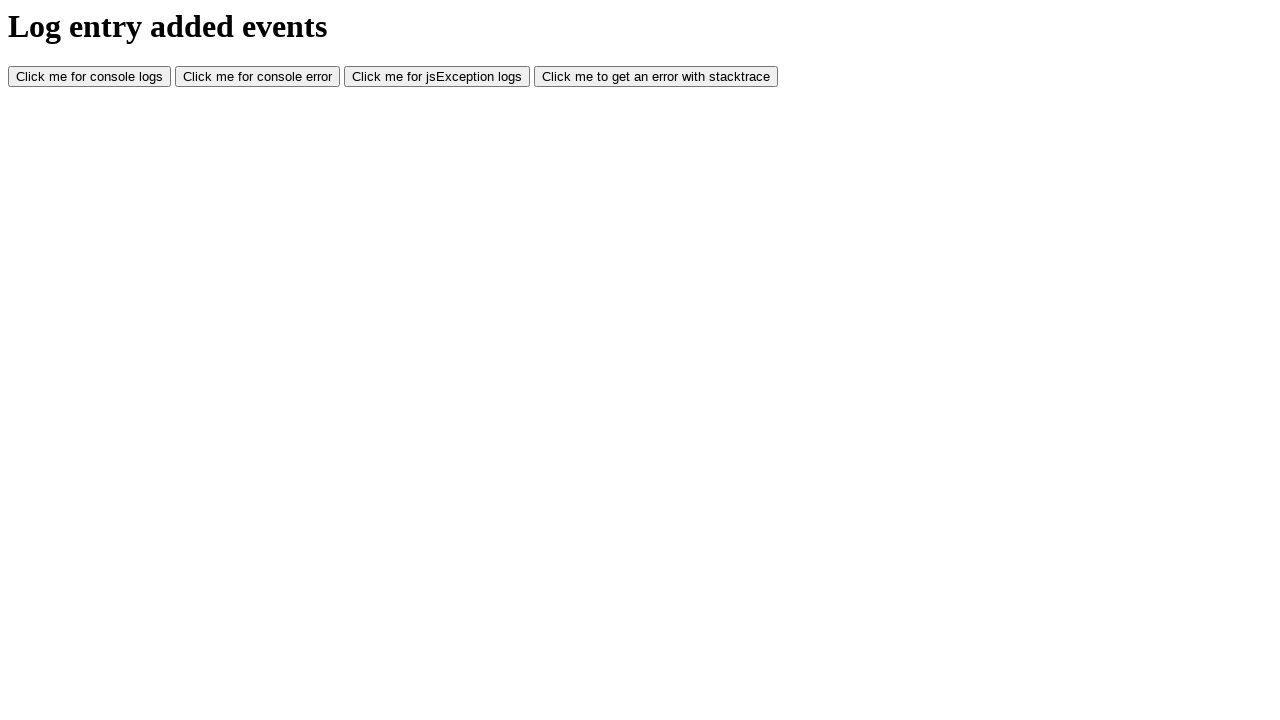

Clicked the console log button to trigger console.log event at (90, 77) on #consoleLog
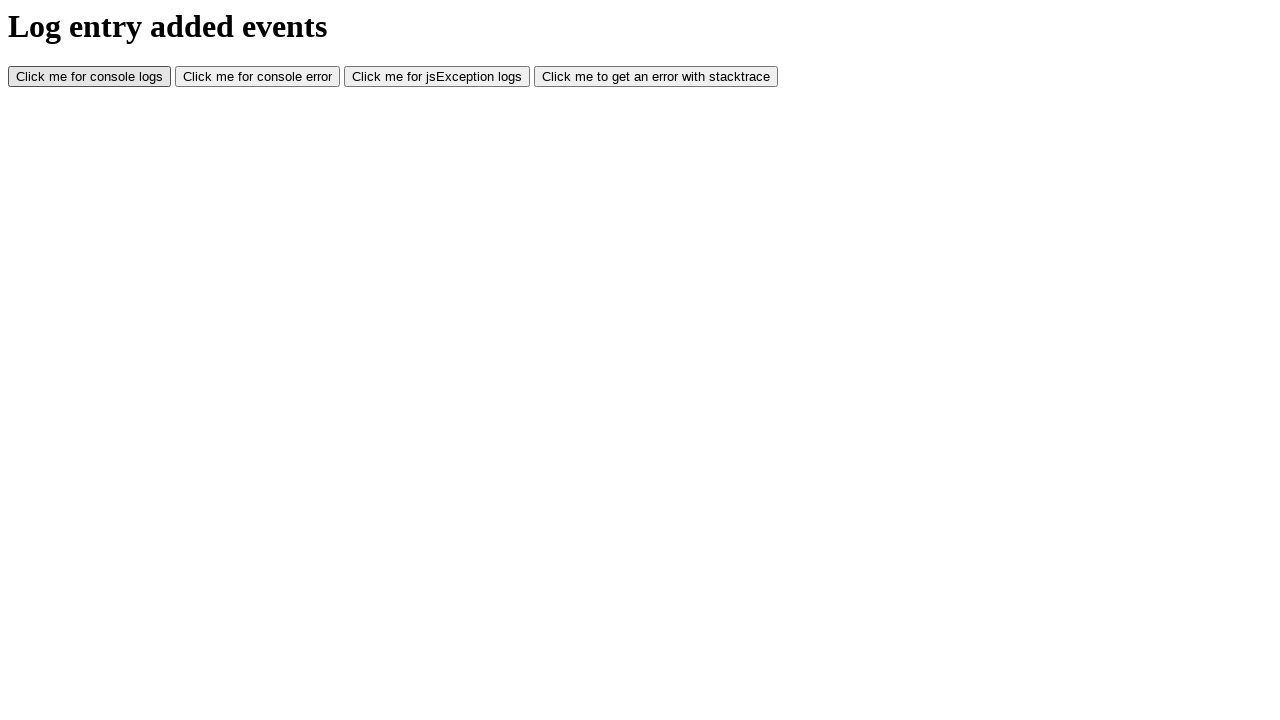

Clicked the console error button to trigger console.error event at (258, 77) on #consoleError
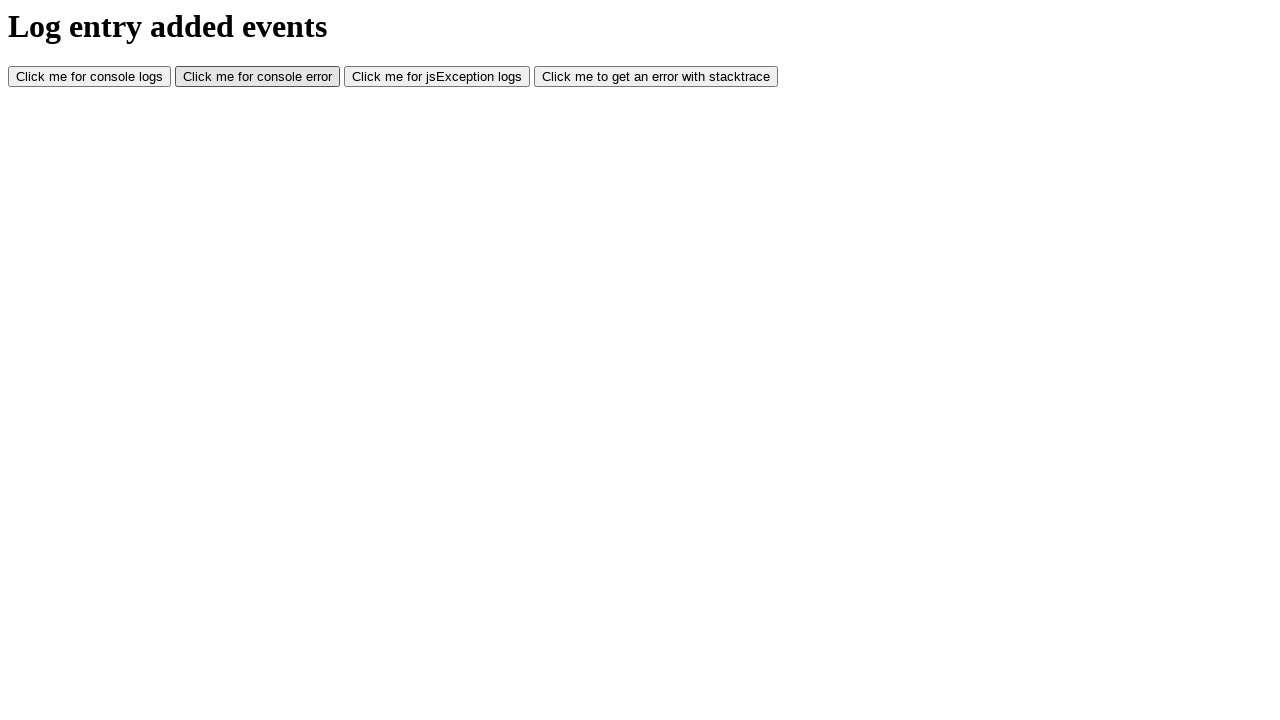

Waited 1 second for console events to be processed
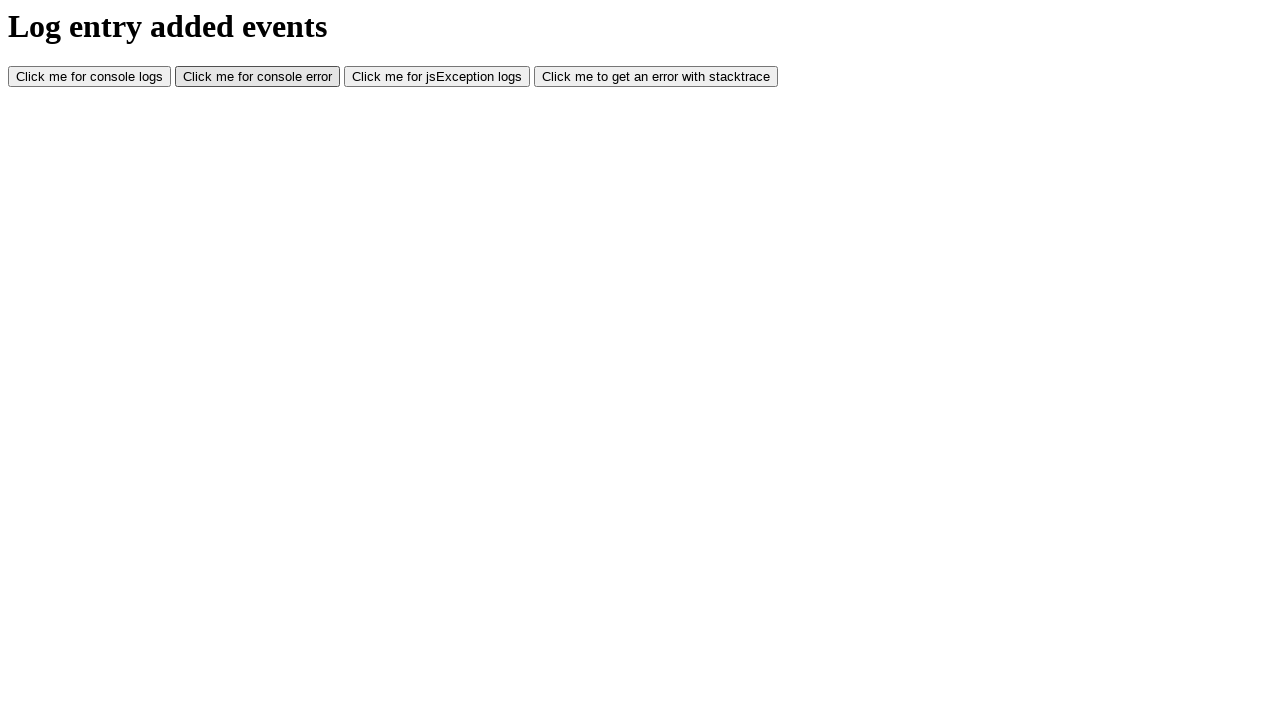

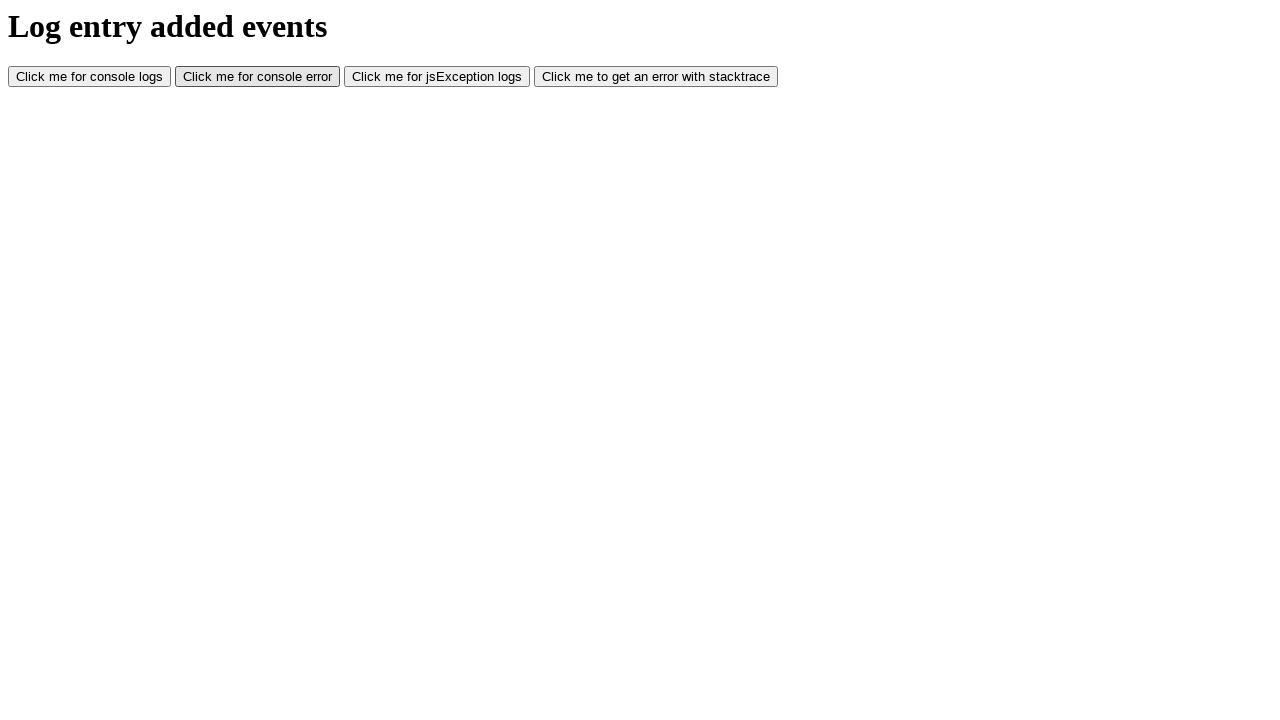